Tests the place order flow by adding a product to cart and clicking the Place Order button to display the order form

Starting URL: https://www.demoblaze.com

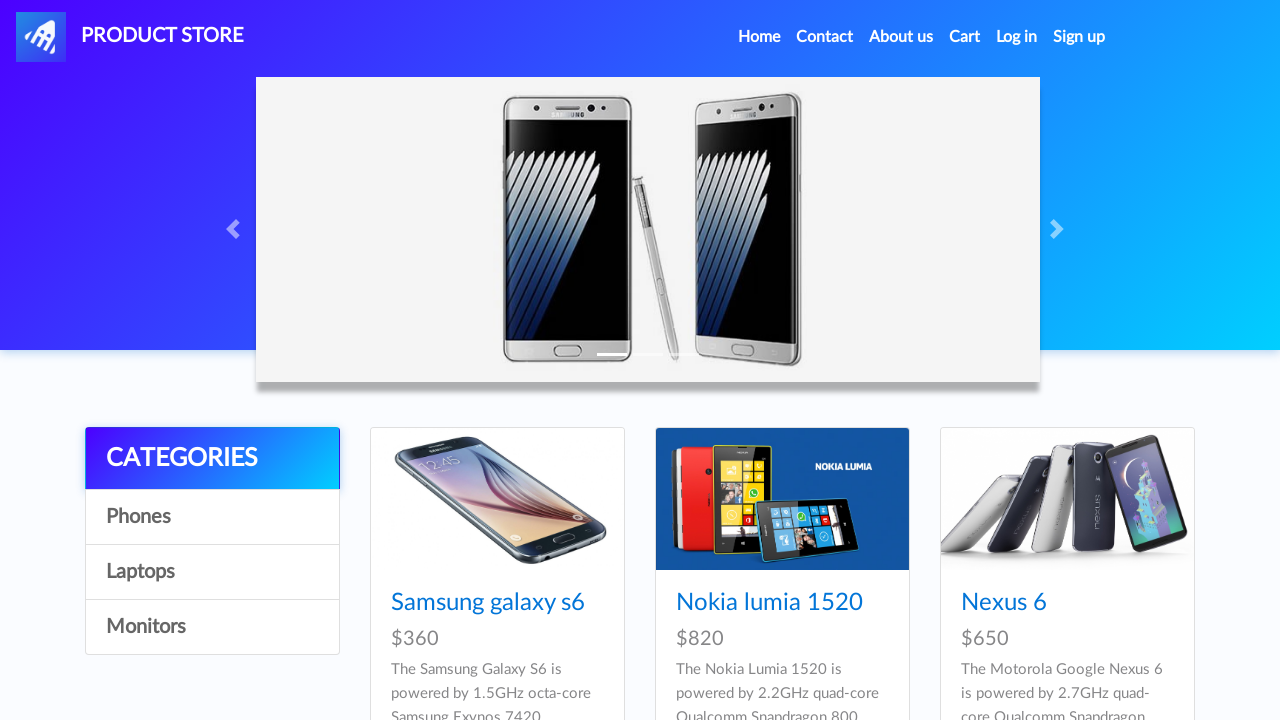

Set up dialog handler to accept dialogs
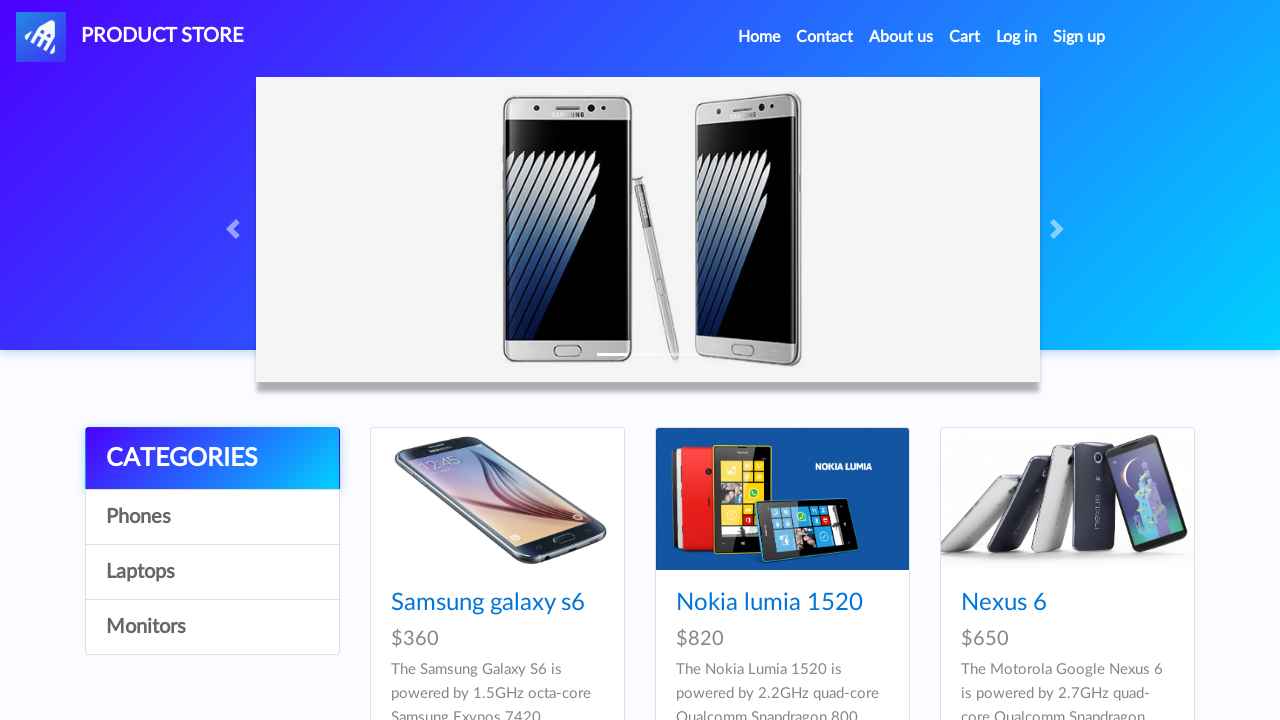

Home link appeared on page
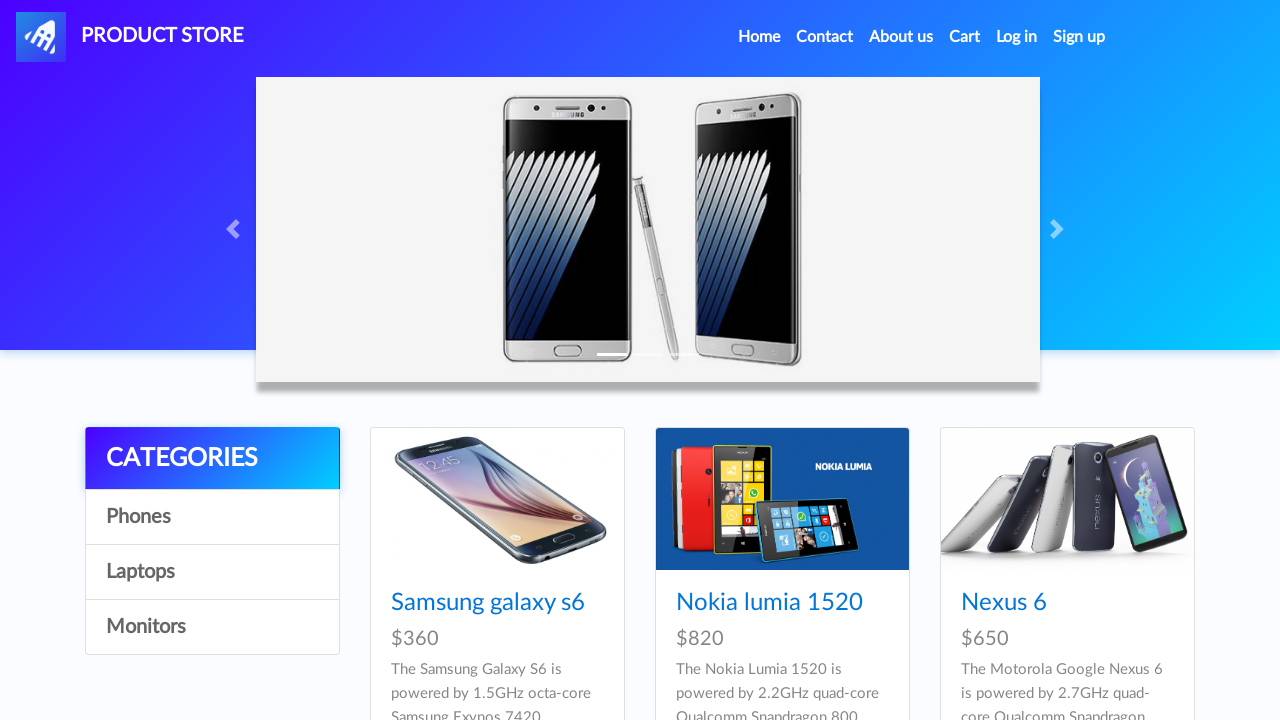

Clicked Home link at (759, 37) on a:has-text('Home')
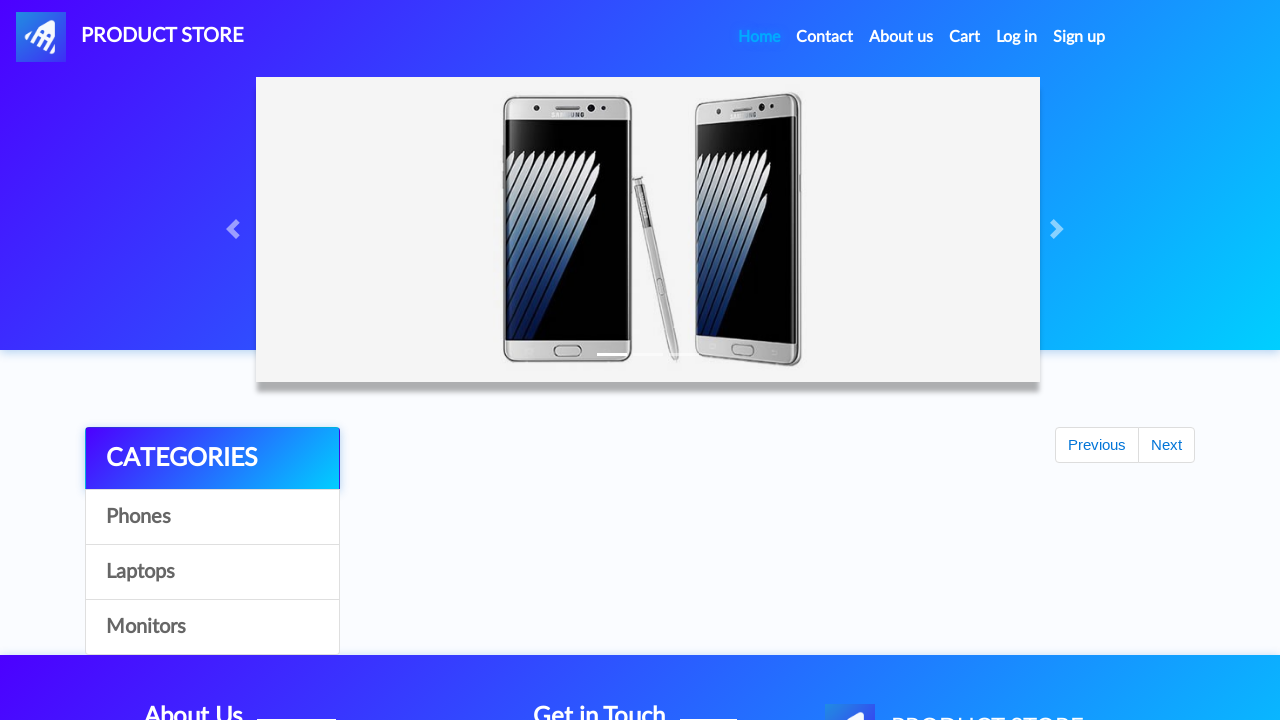

Samsung galaxy s6 product link loaded
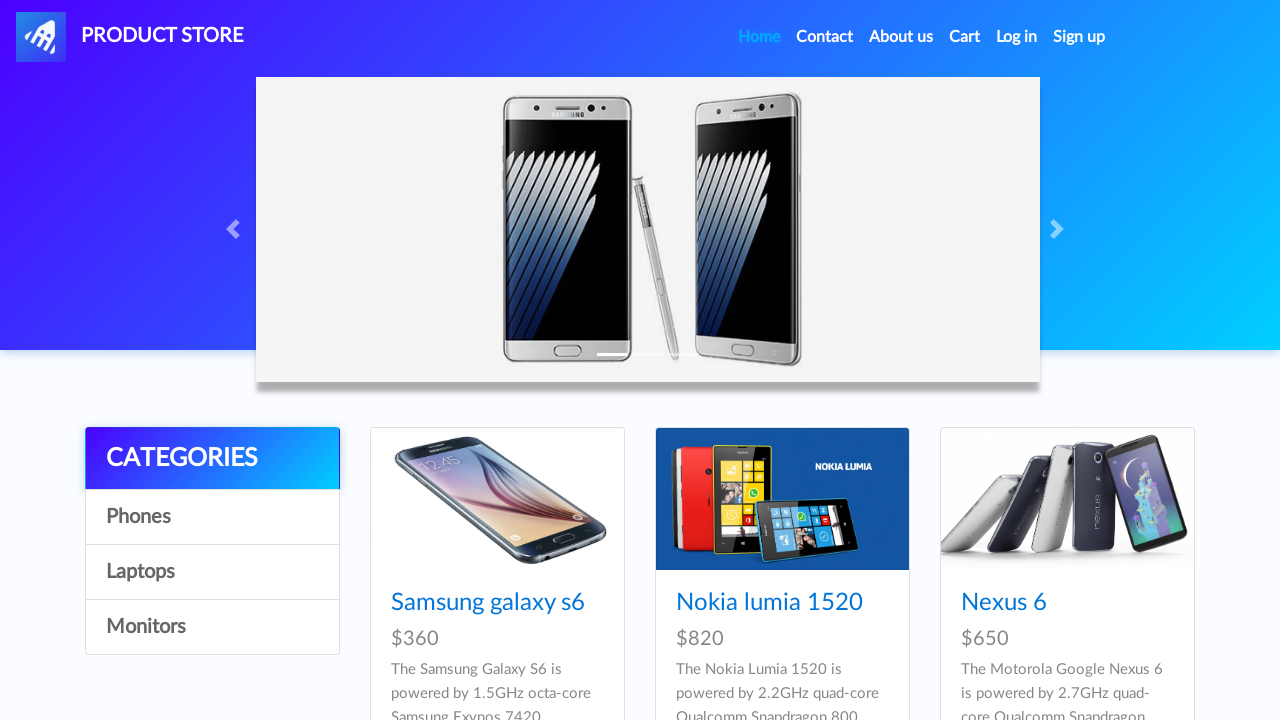

Clicked on Samsung galaxy s6 product at (488, 603) on a:has-text('Samsung galaxy s6')
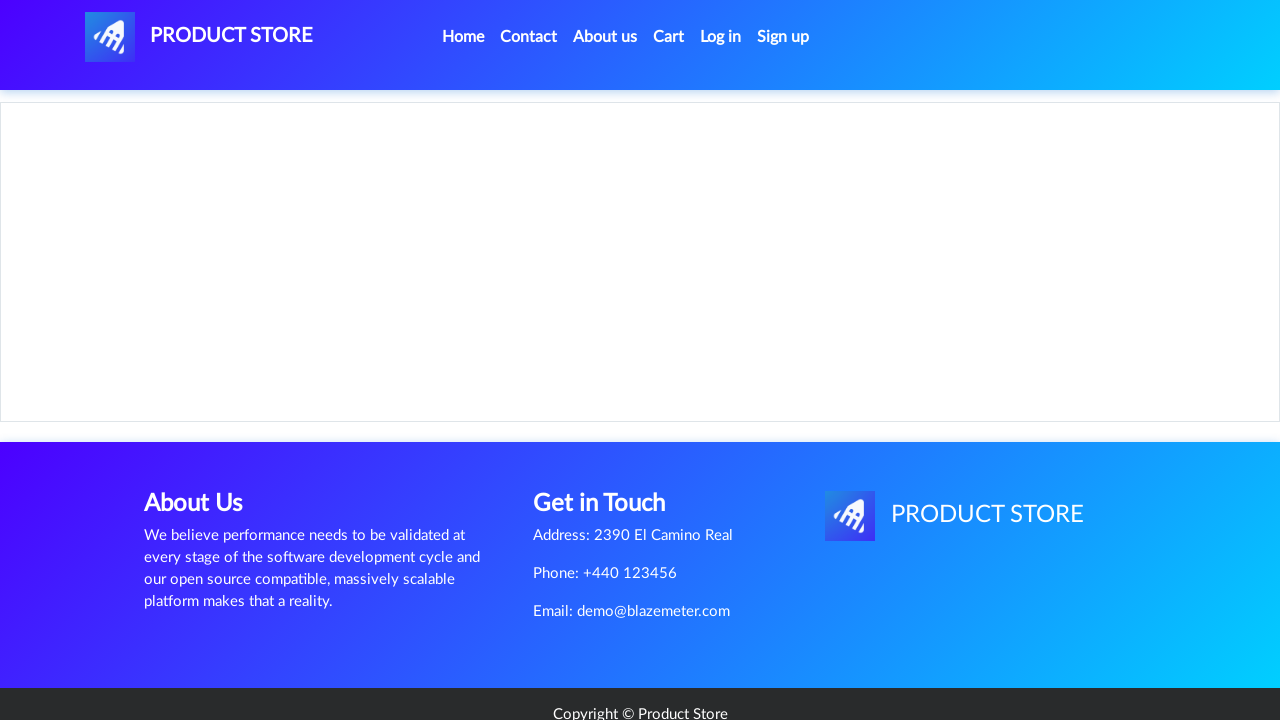

Add to cart button appeared
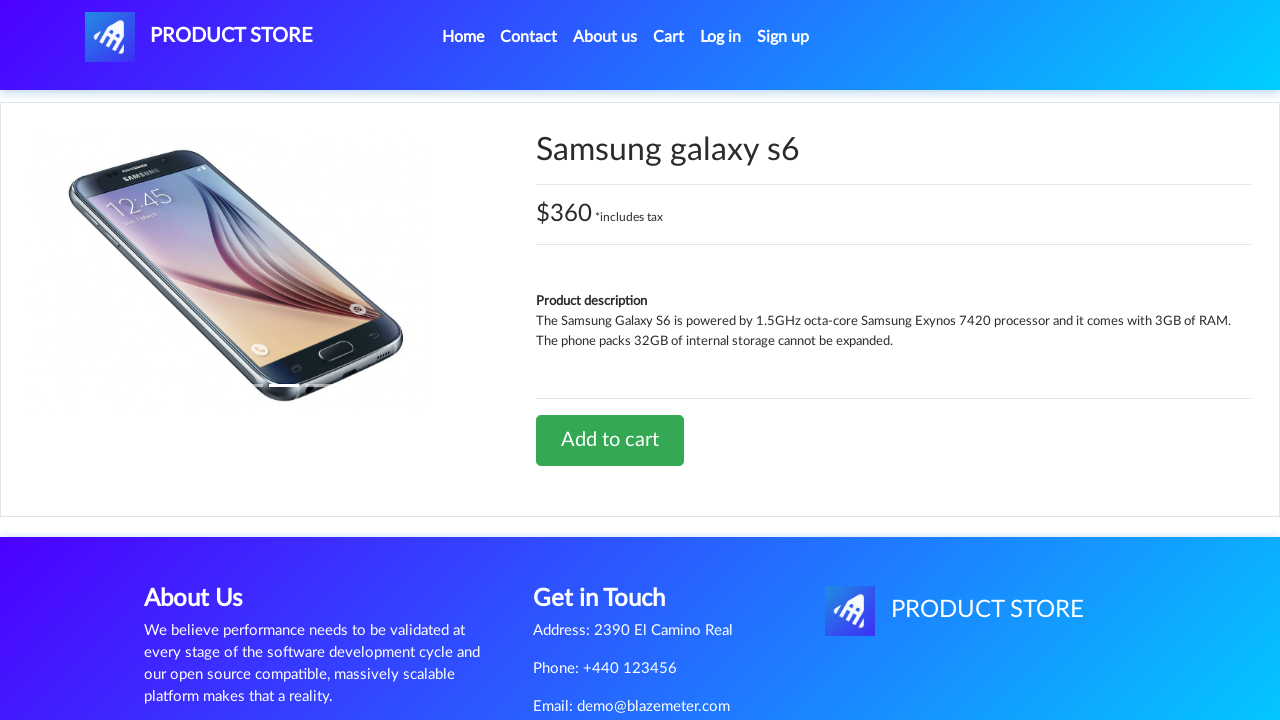

Clicked Add to cart button at (610, 440) on a:has-text('Add to cart')
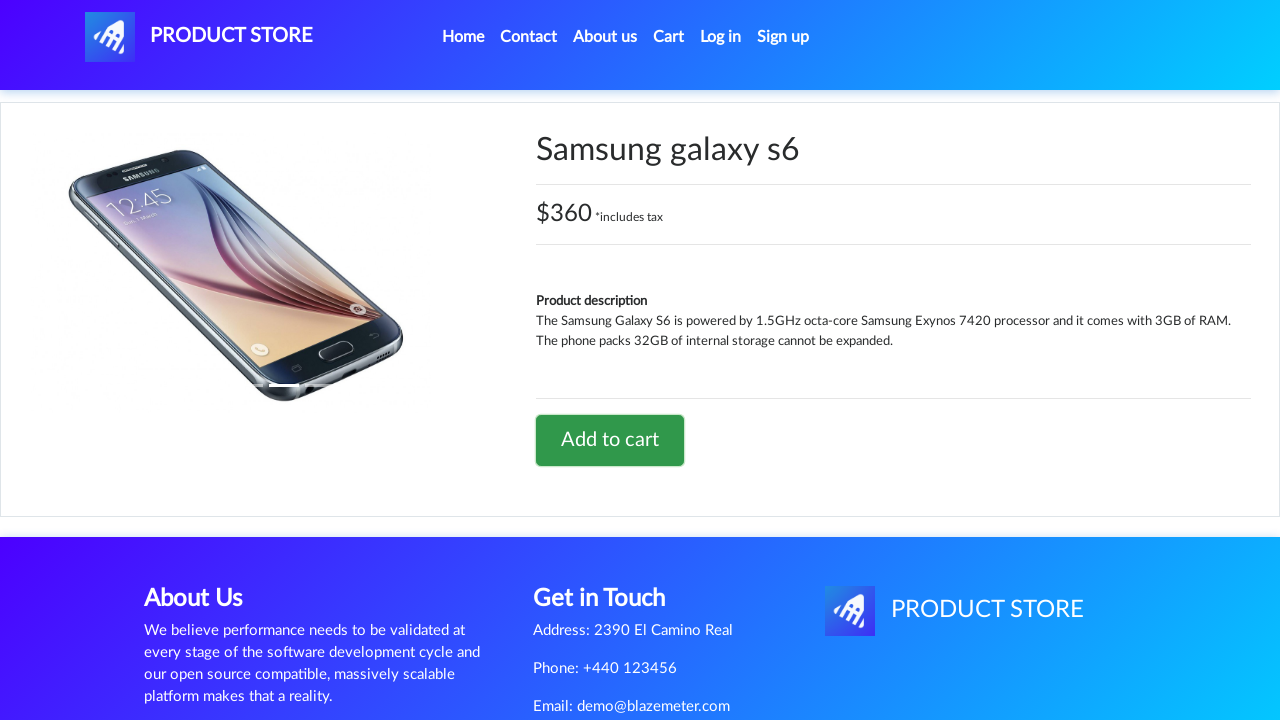

Waited 2 seconds for dialog to process
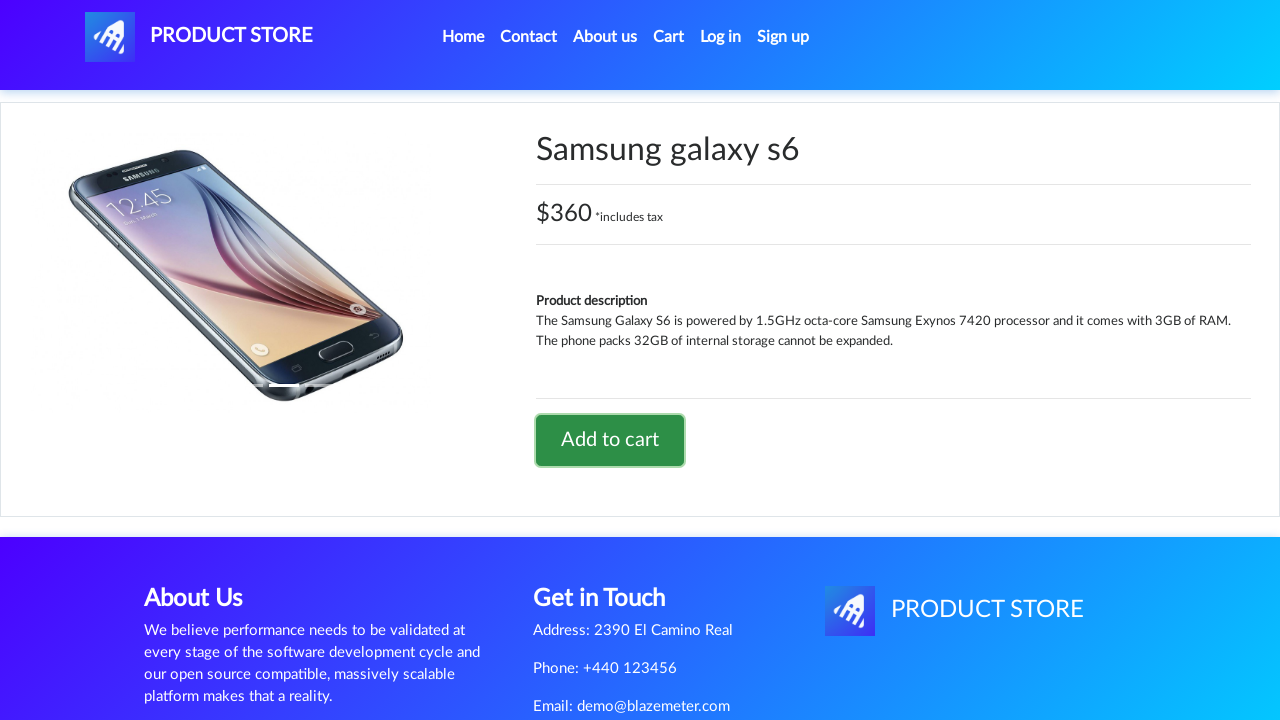

Clicked Cart link to view shopping cart at (669, 37) on a:has-text('Cart')
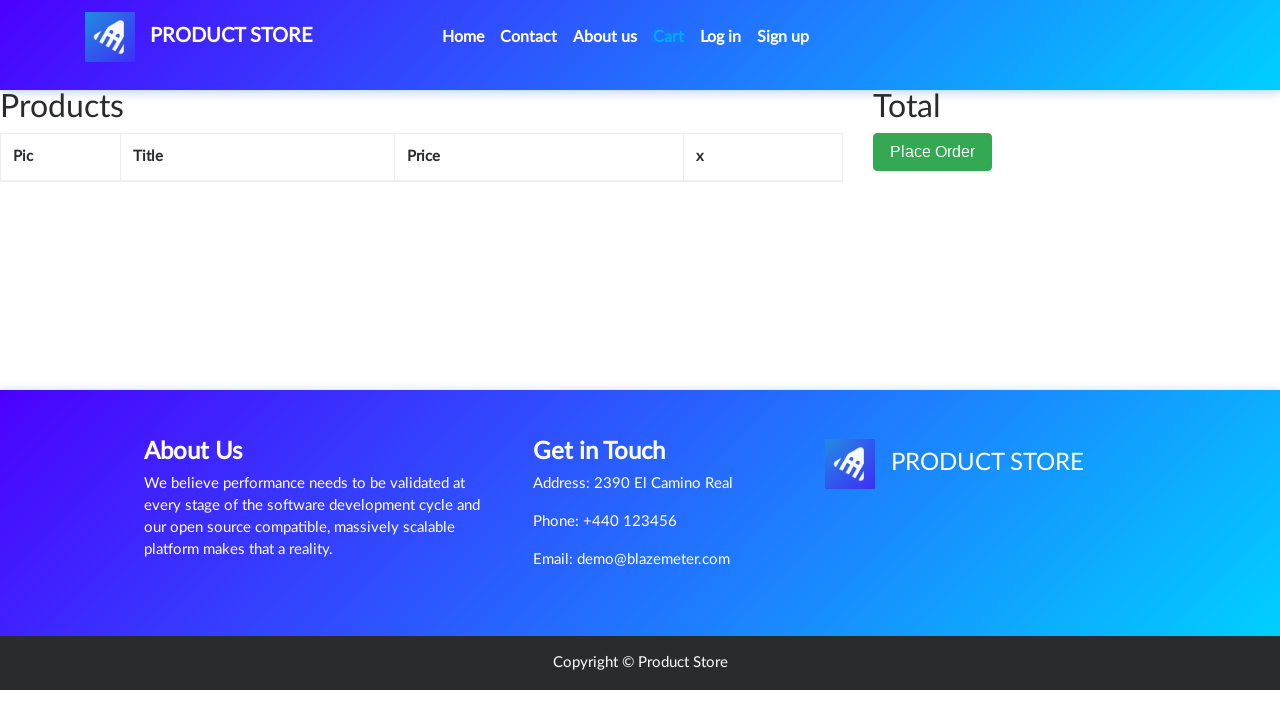

Place Order button loaded in cart
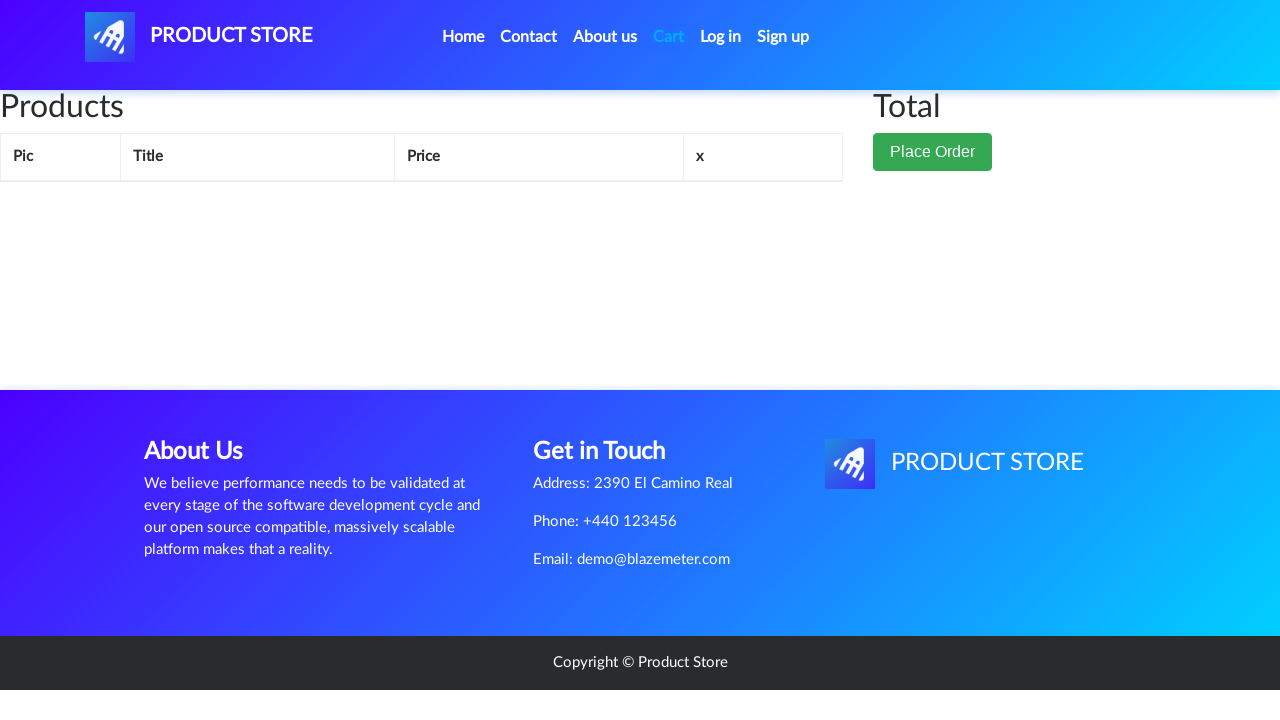

Clicked Place Order button at (933, 191) on button:has-text('Place Order')
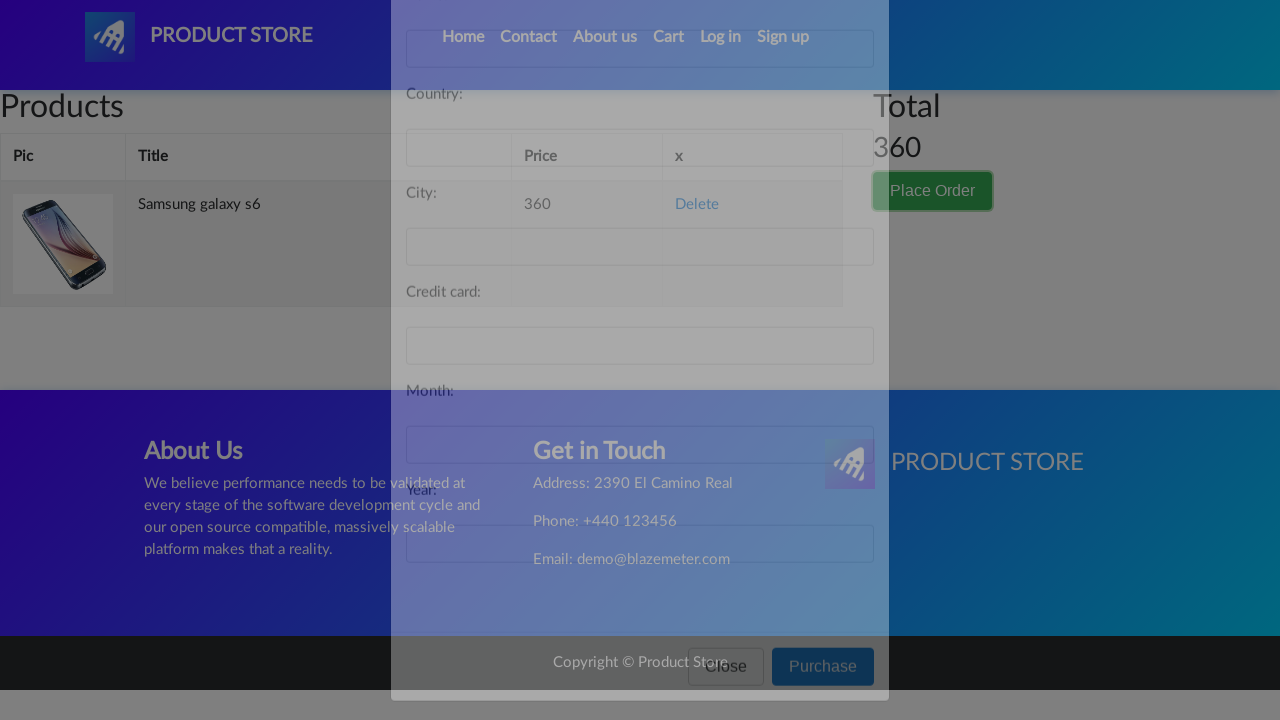

Order form appeared with name field visible
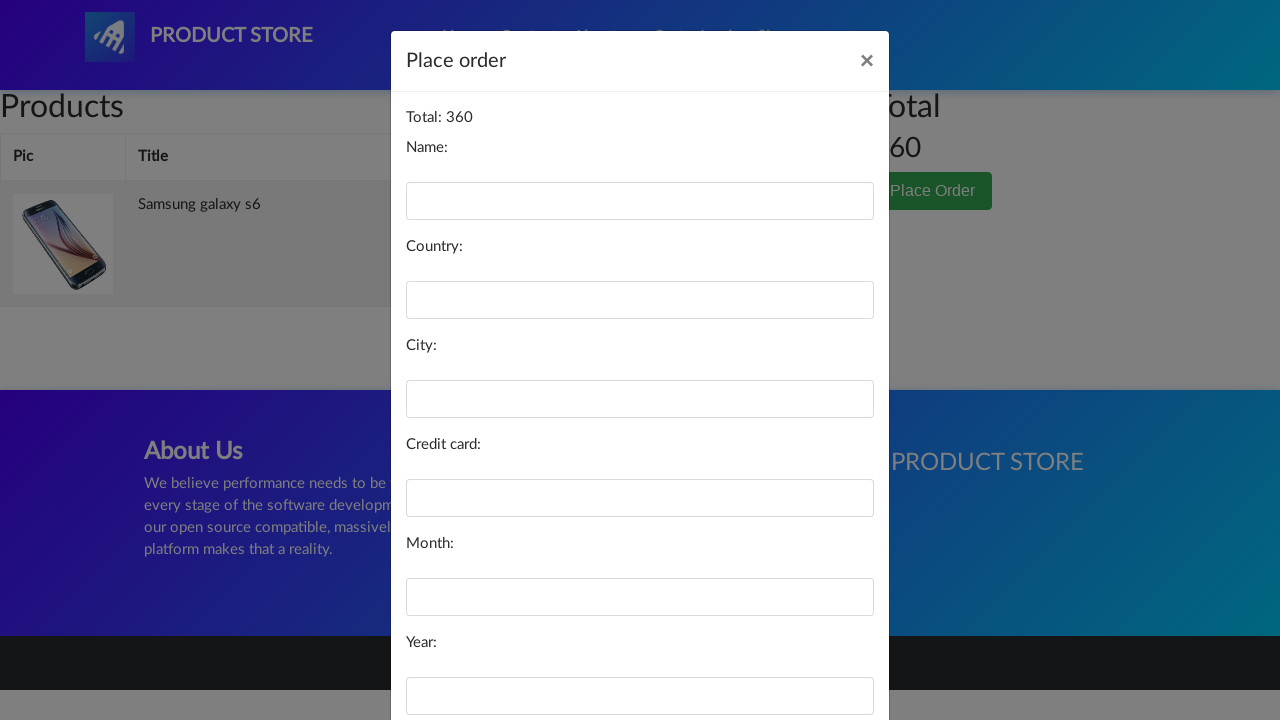

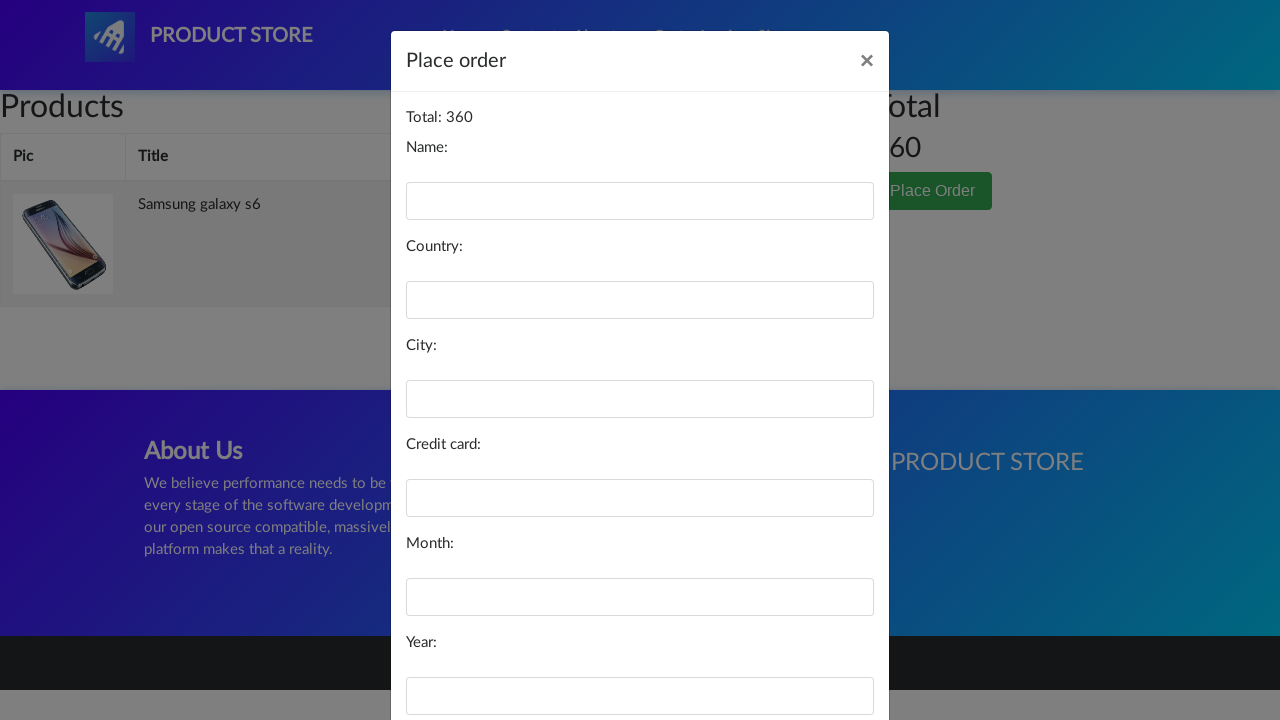